Tests drawing on a canvas element by clicking, holding and moving the mouse in a circular pattern

Starting URL: https://bonigarcia.dev/selenium-webdriver-java/draw-in-canvas.html

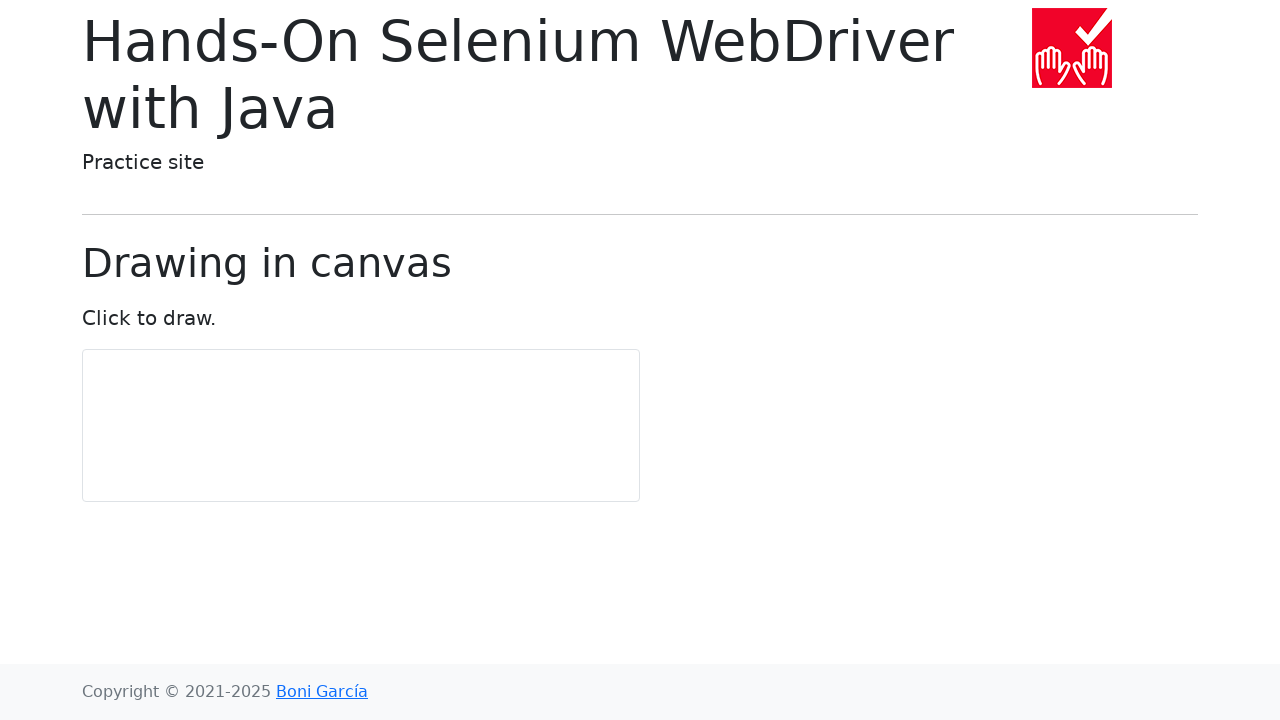

Located canvas element
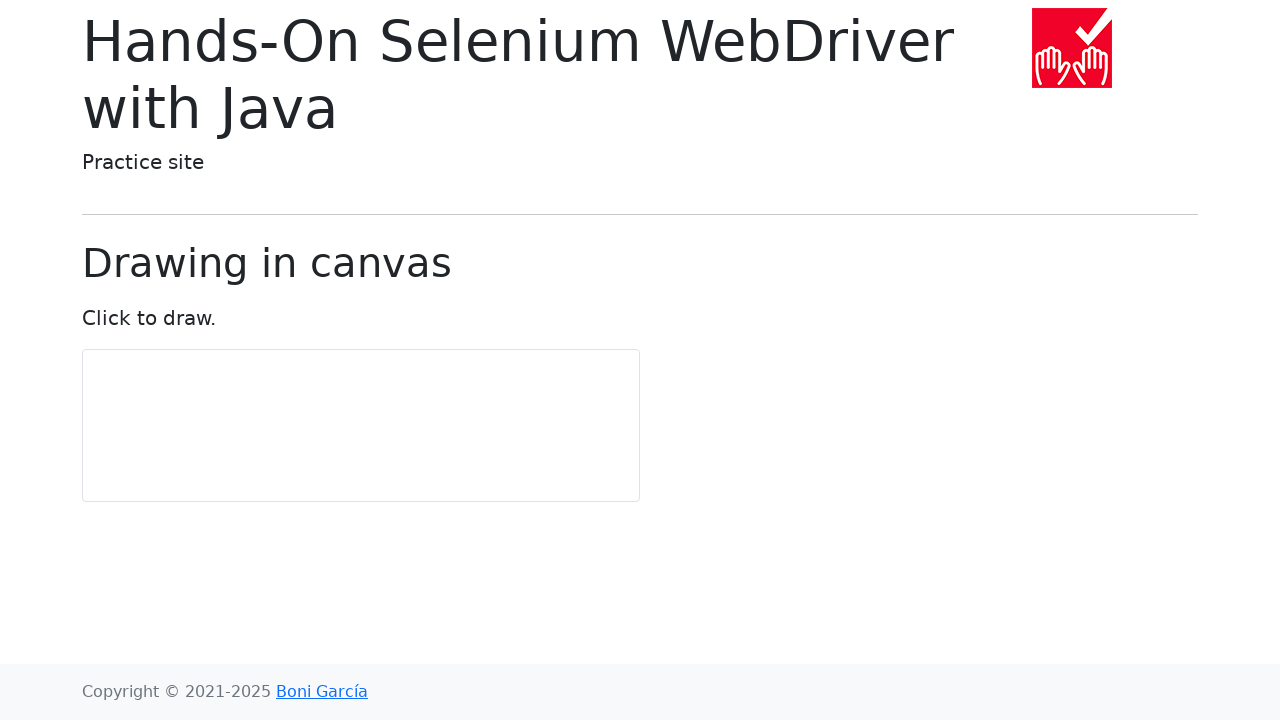

Retrieved canvas bounding box
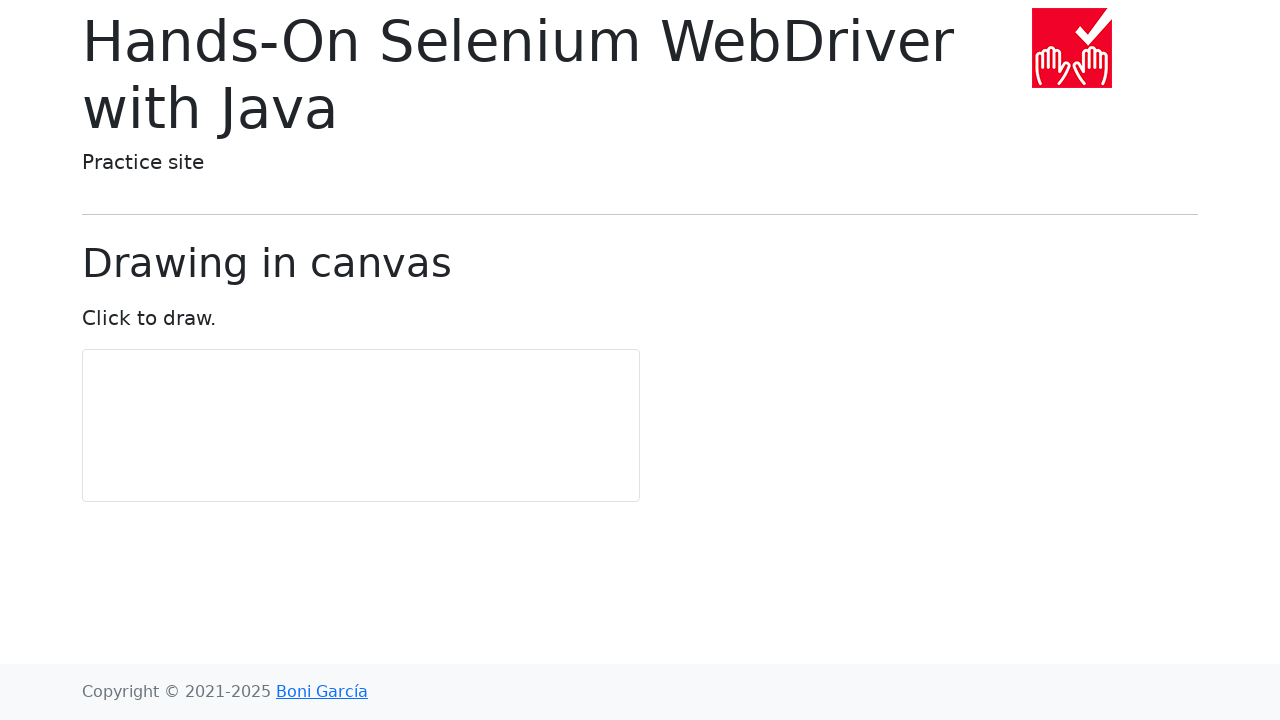

Calculated canvas center coordinates
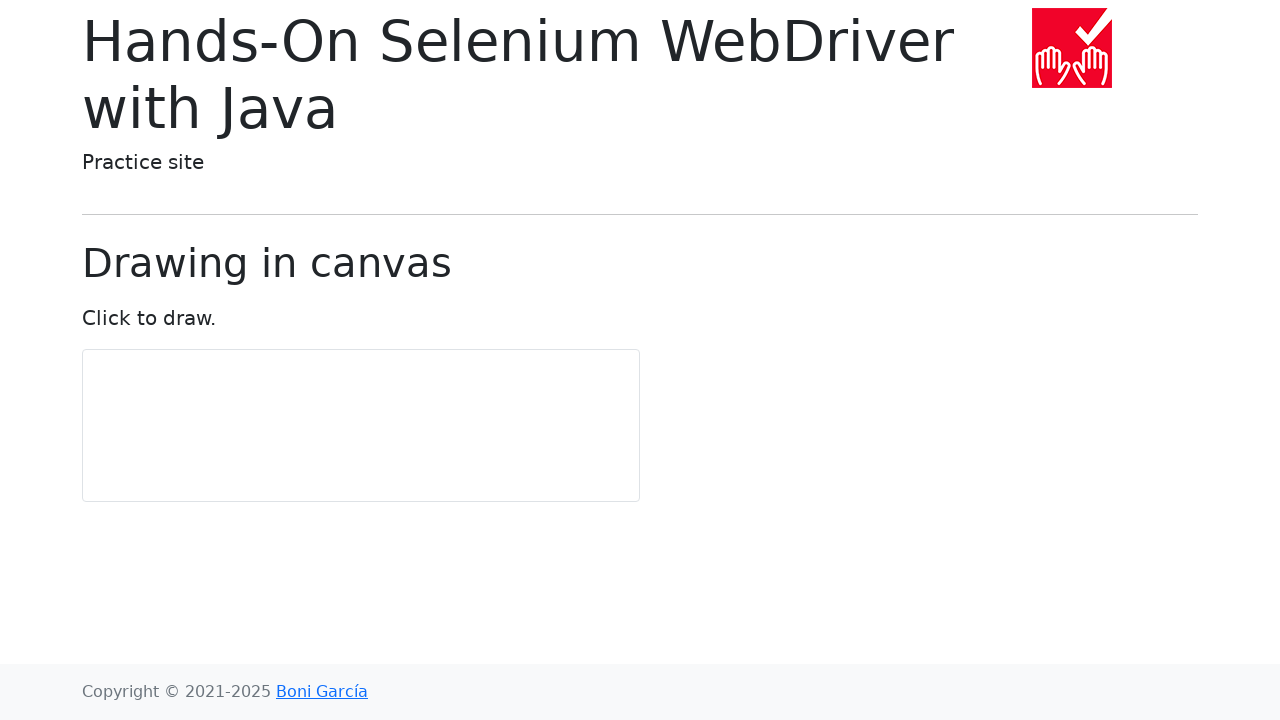

Moved mouse to canvas center at (361, 426)
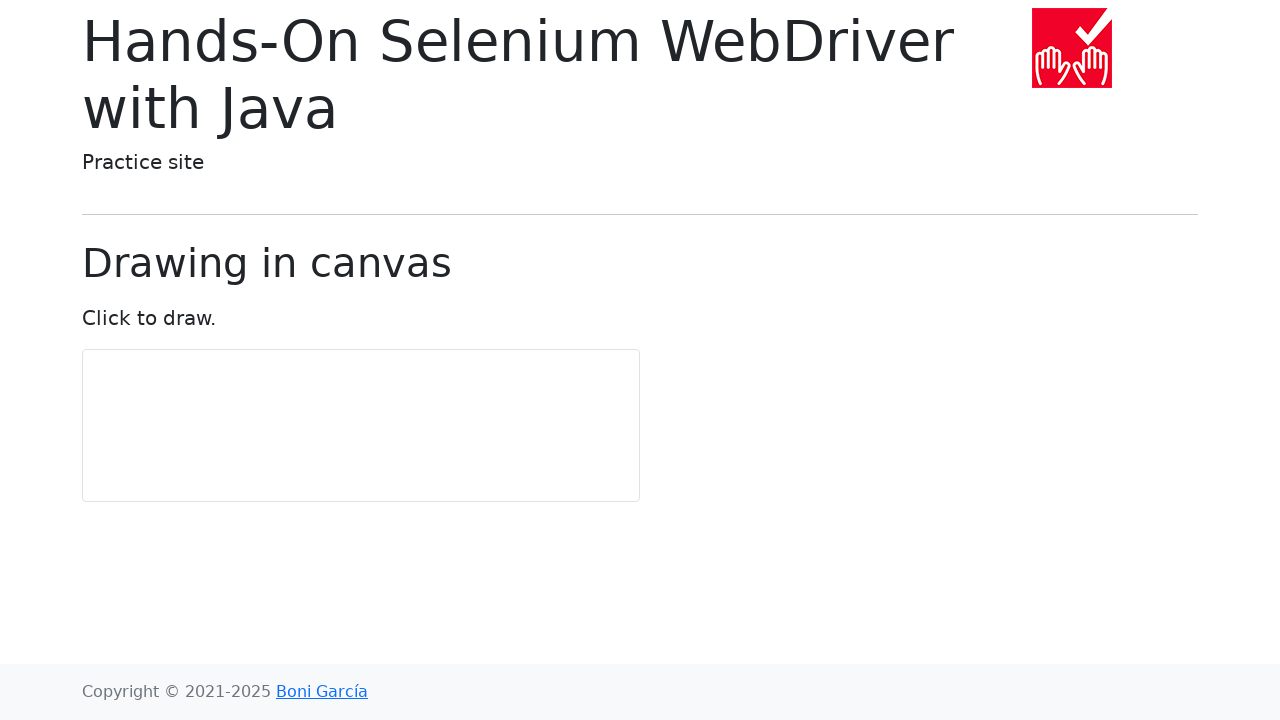

Pressed mouse button down to start drawing at (361, 426)
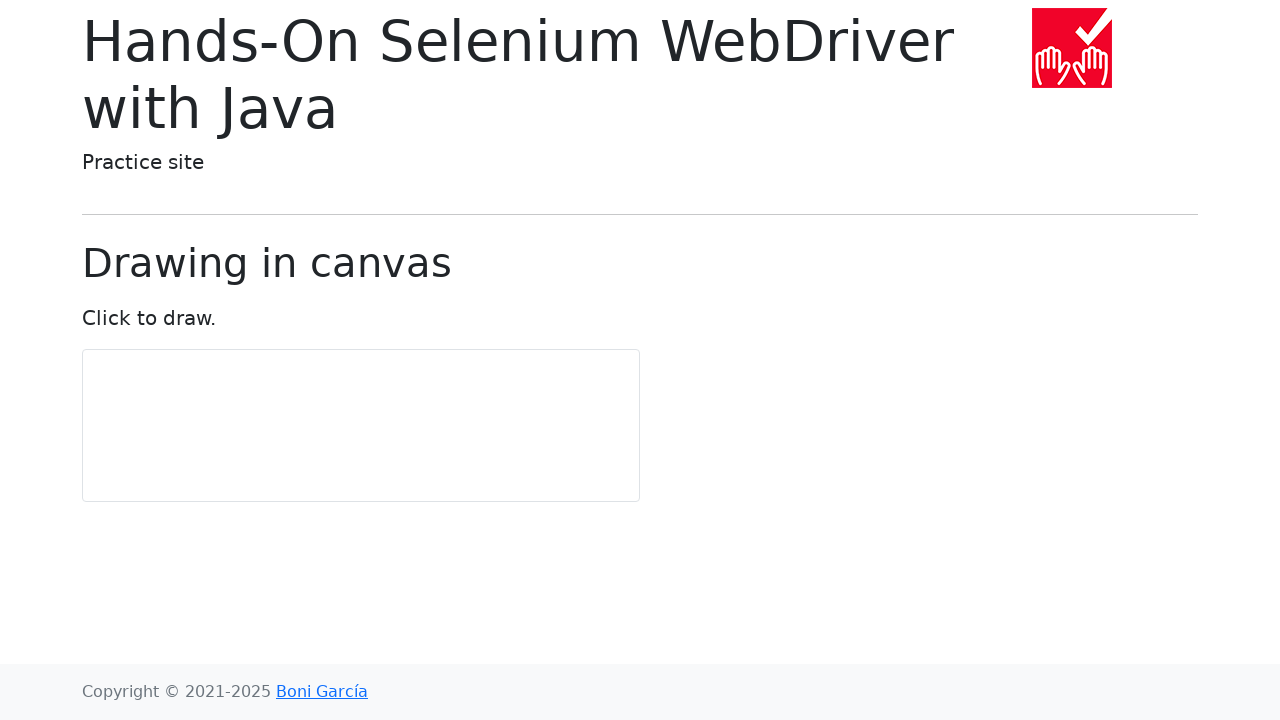

Moved mouse to point 1 of 11 in circular pattern at (361, 456)
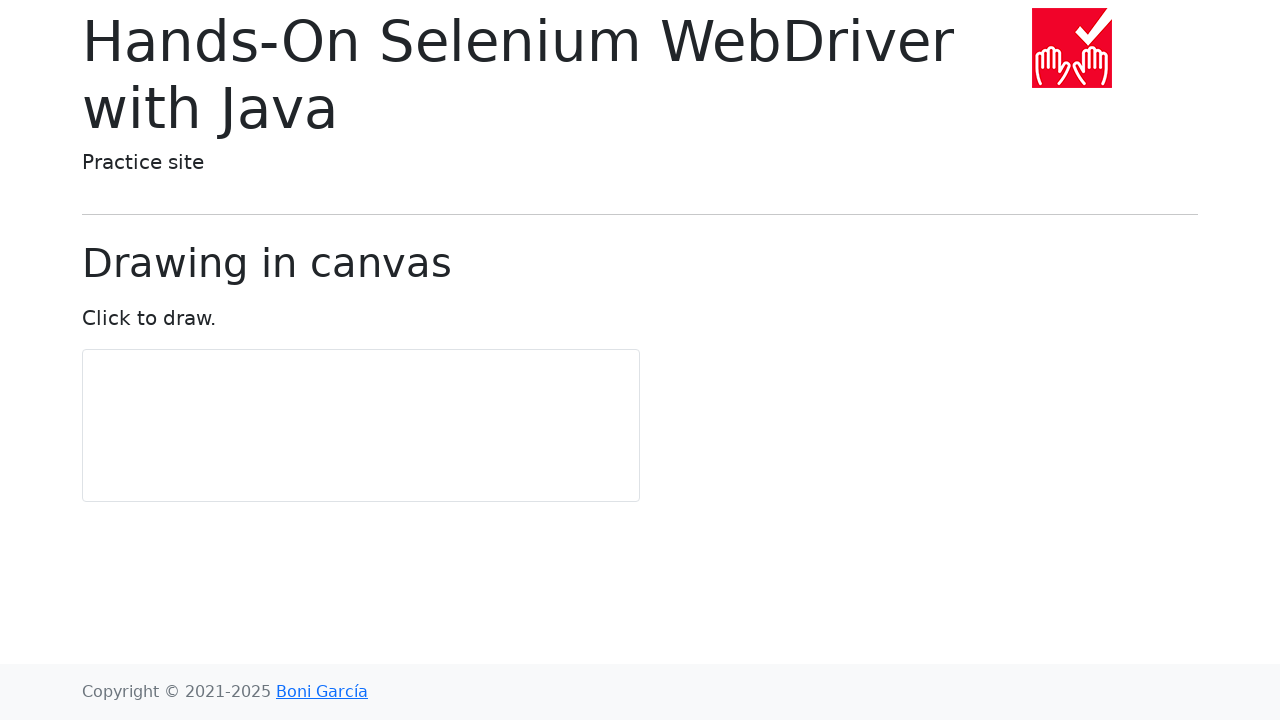

Moved mouse to point 2 of 11 in circular pattern at (379, 450)
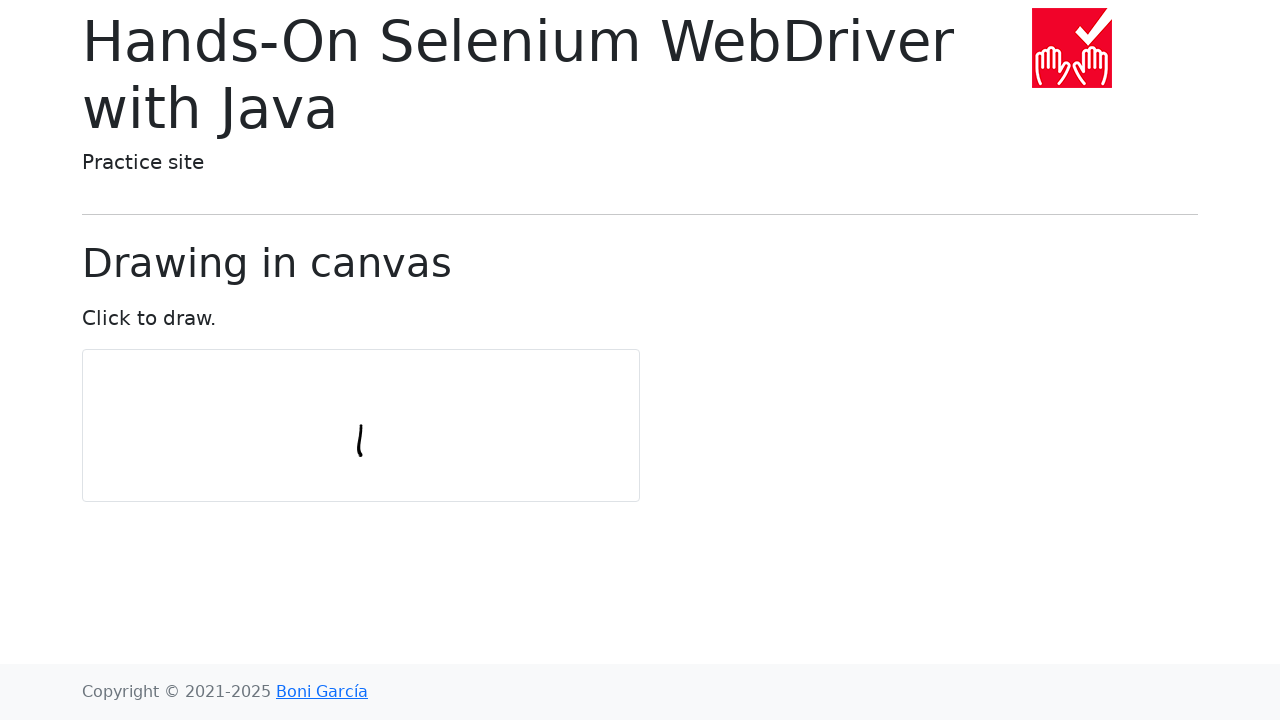

Moved mouse to point 3 of 11 in circular pattern at (390, 435)
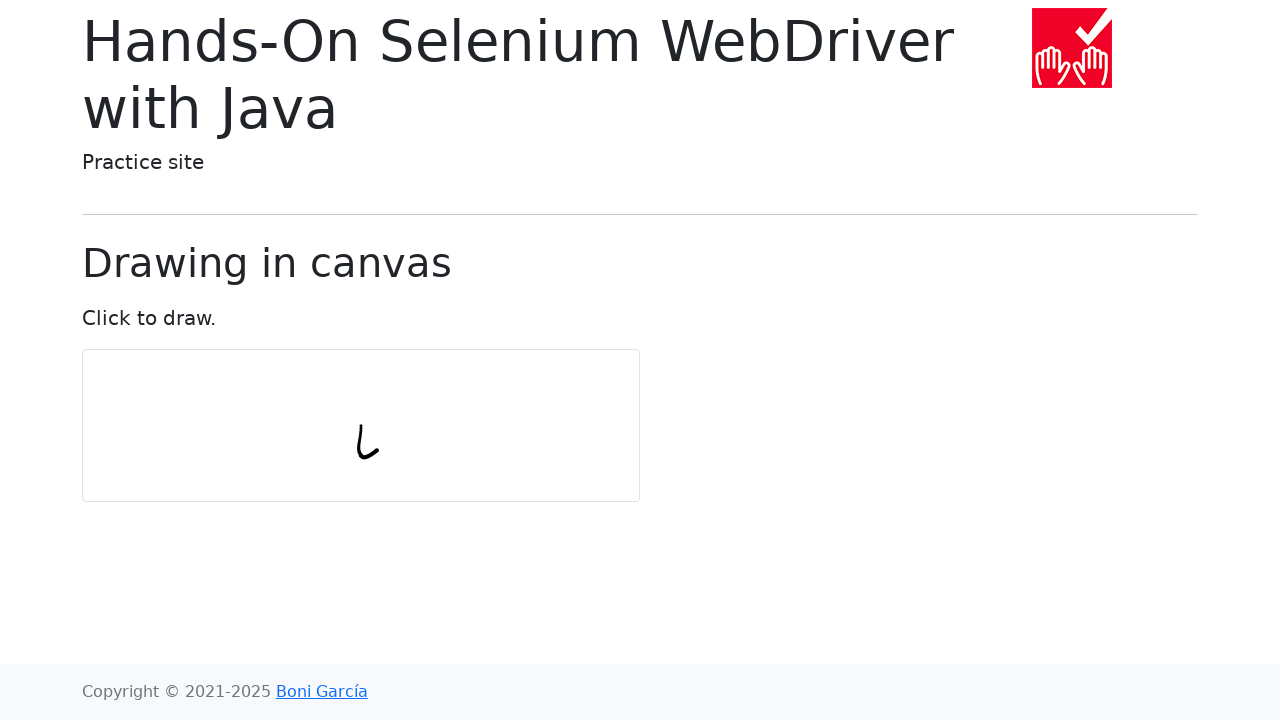

Moved mouse to point 4 of 11 in circular pattern at (390, 416)
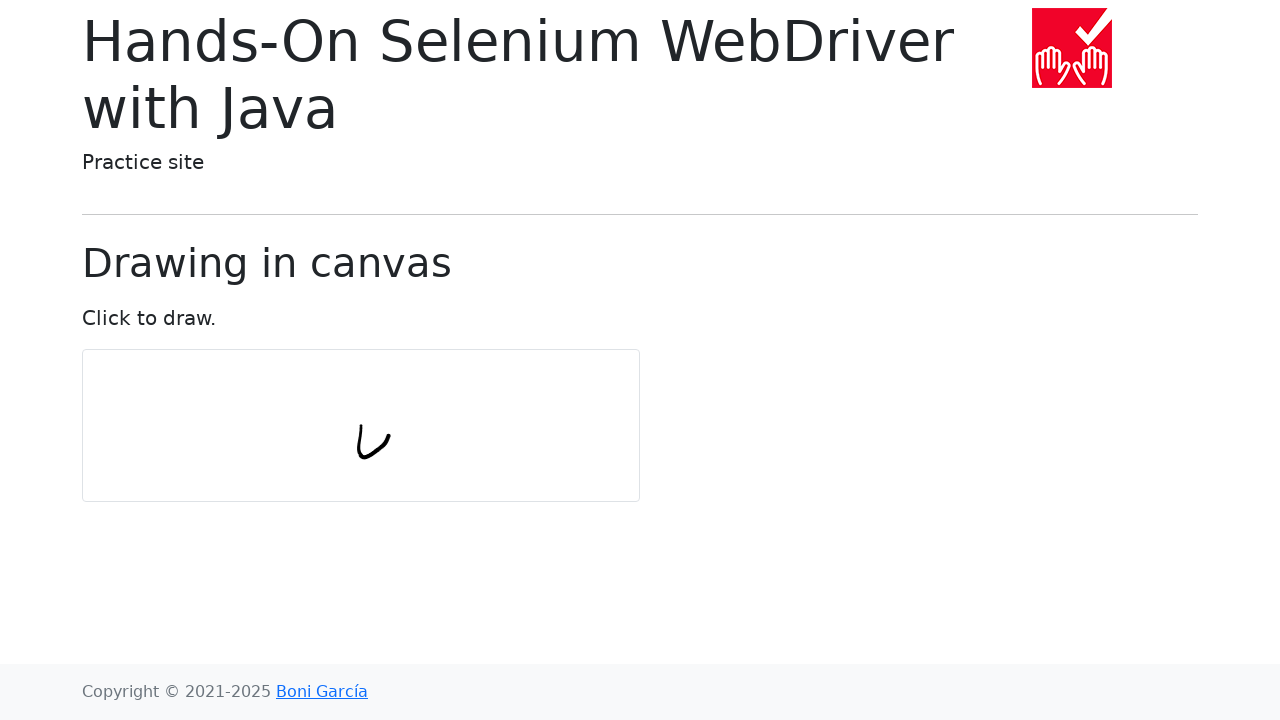

Moved mouse to point 5 of 11 in circular pattern at (379, 401)
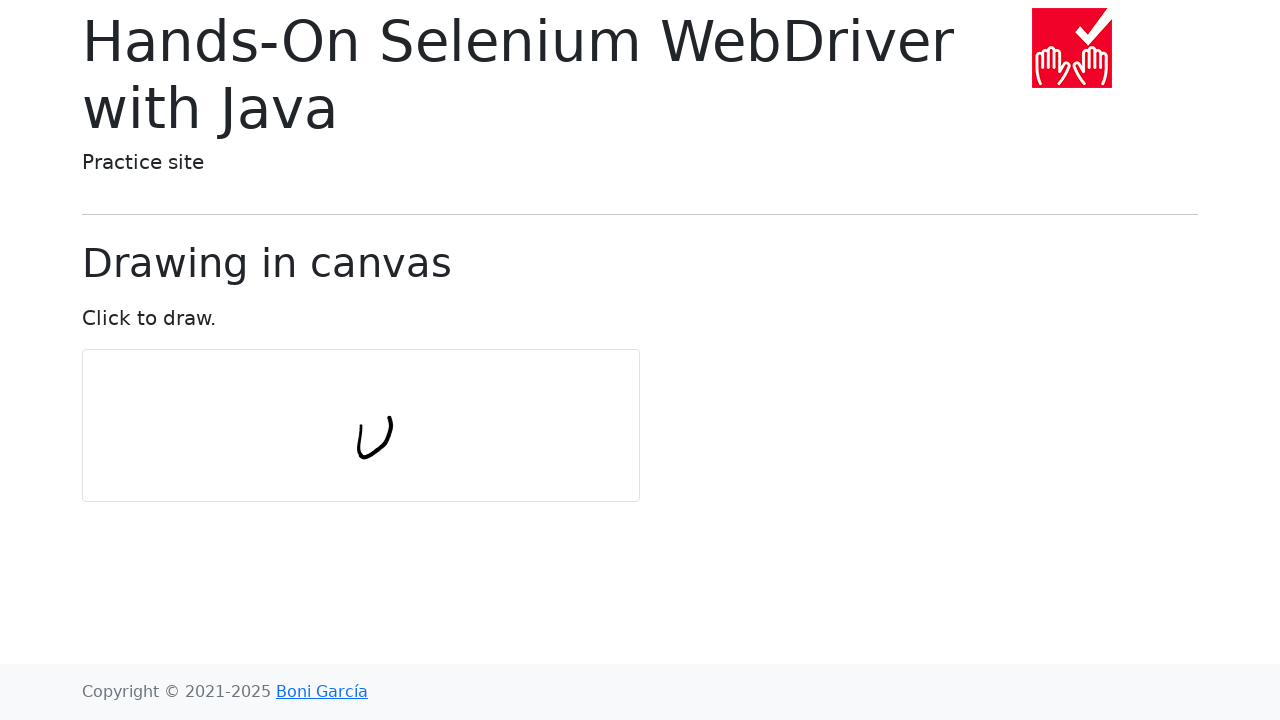

Moved mouse to point 6 of 11 in circular pattern at (361, 396)
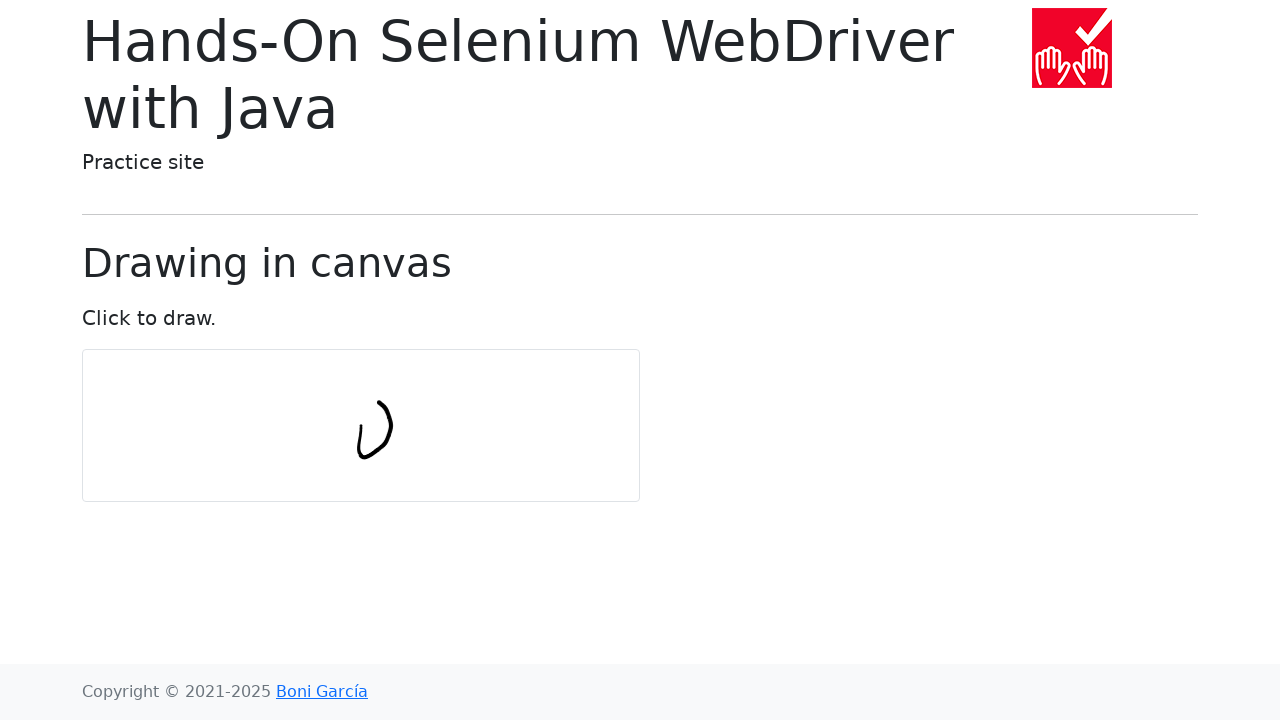

Moved mouse to point 7 of 11 in circular pattern at (343, 401)
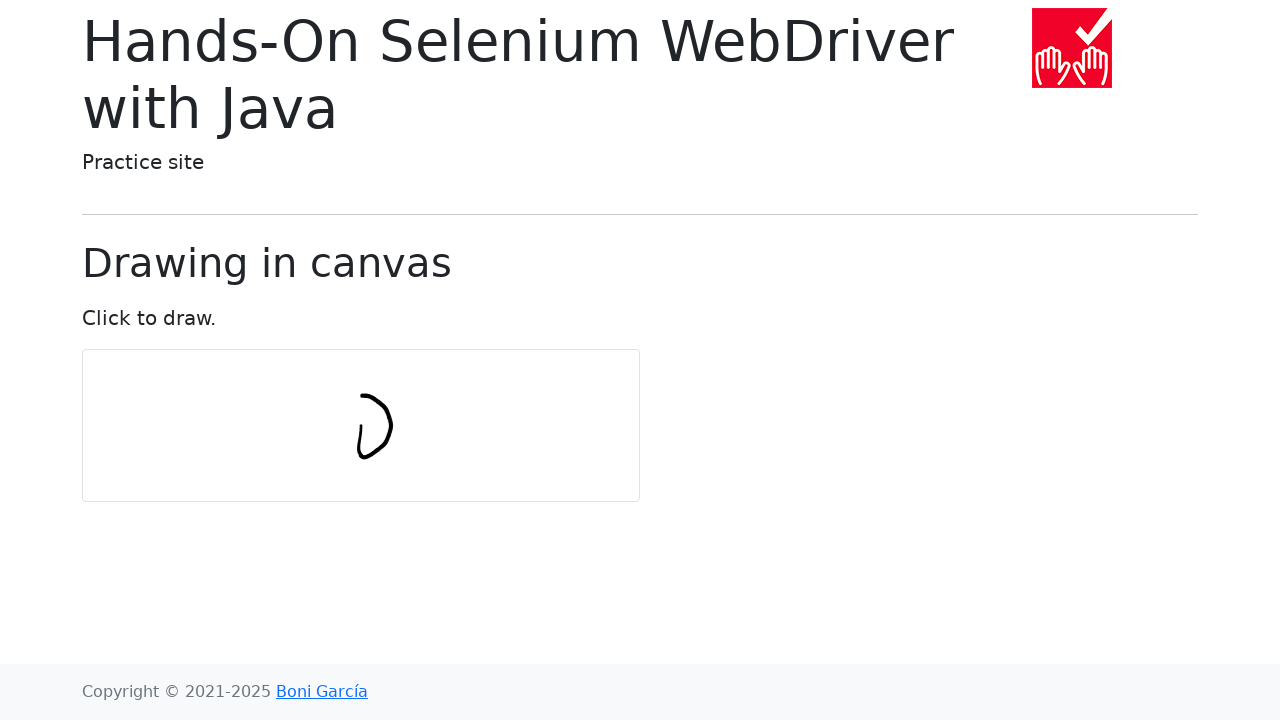

Moved mouse to point 8 of 11 in circular pattern at (332, 416)
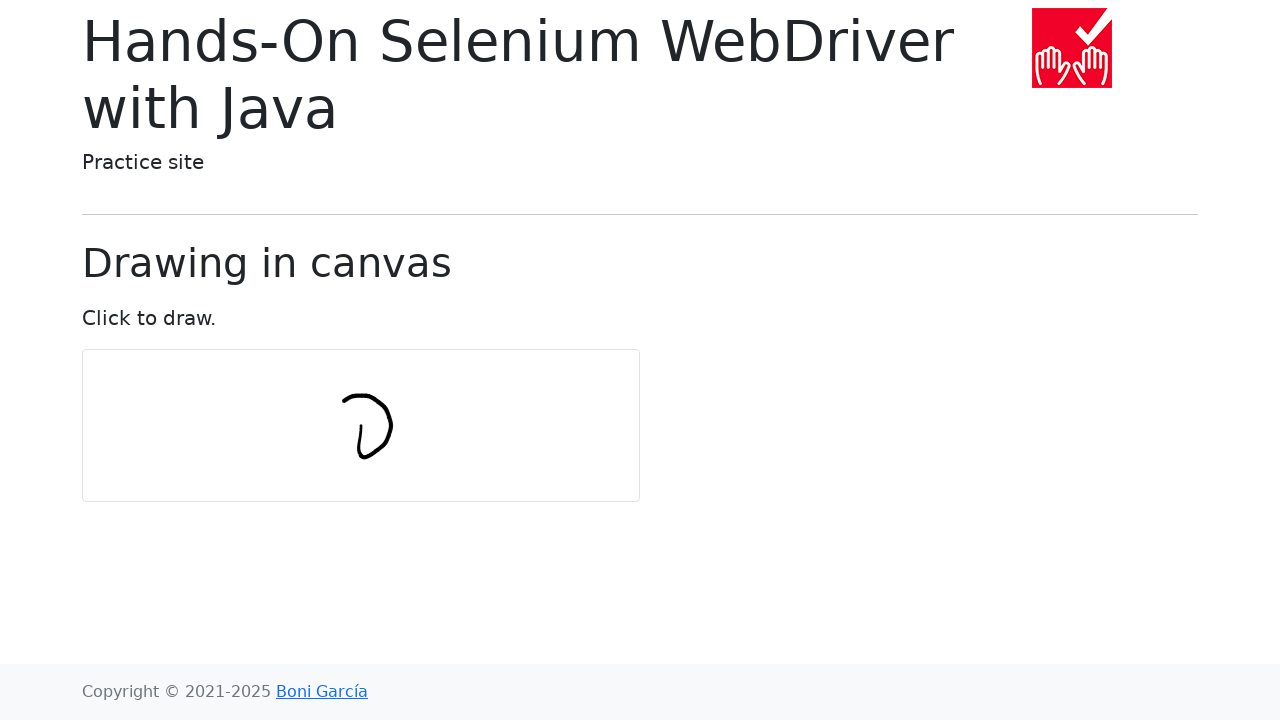

Moved mouse to point 9 of 11 in circular pattern at (332, 435)
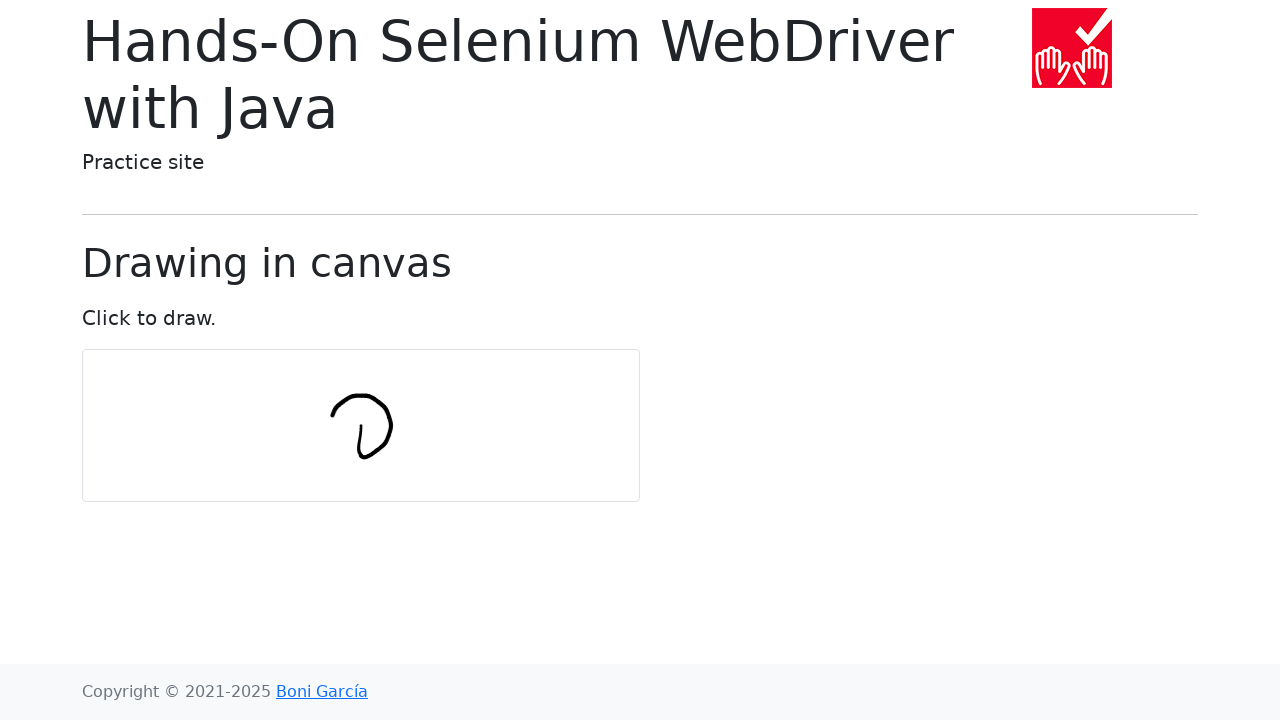

Moved mouse to point 10 of 11 in circular pattern at (343, 450)
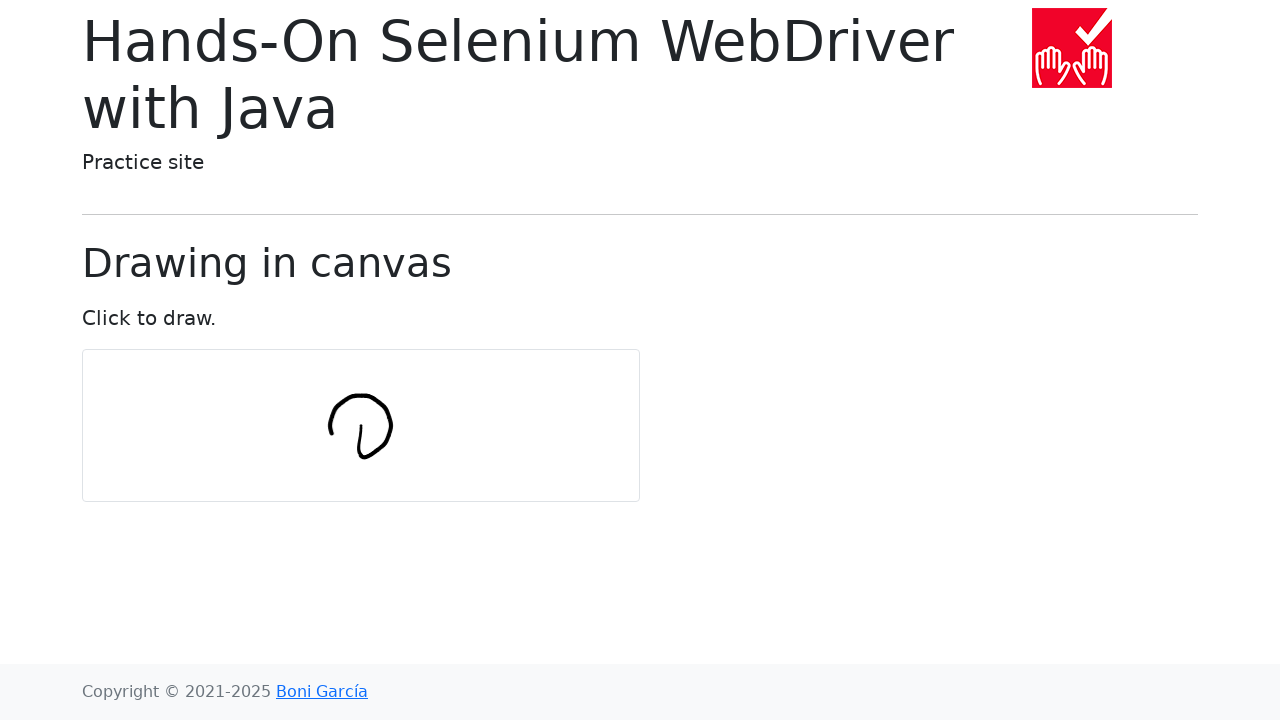

Moved mouse to point 11 of 11 in circular pattern at (361, 456)
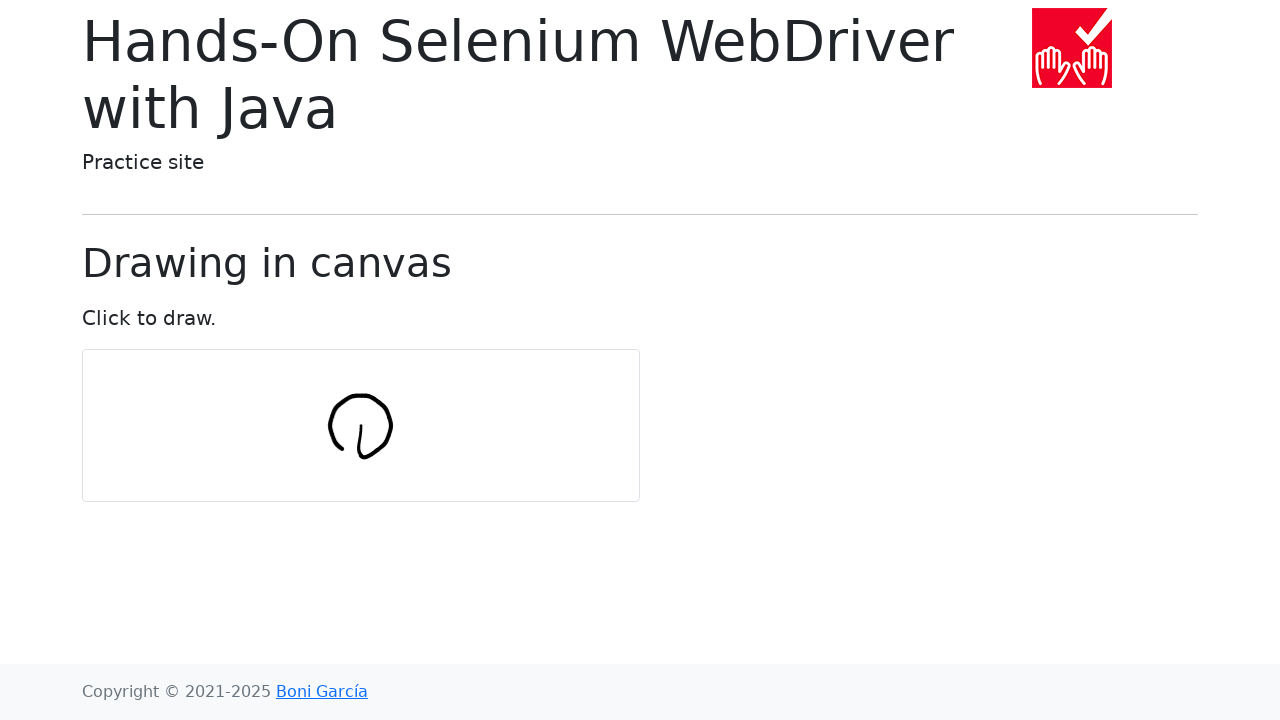

Released mouse button to finish drawing circular pattern at (361, 456)
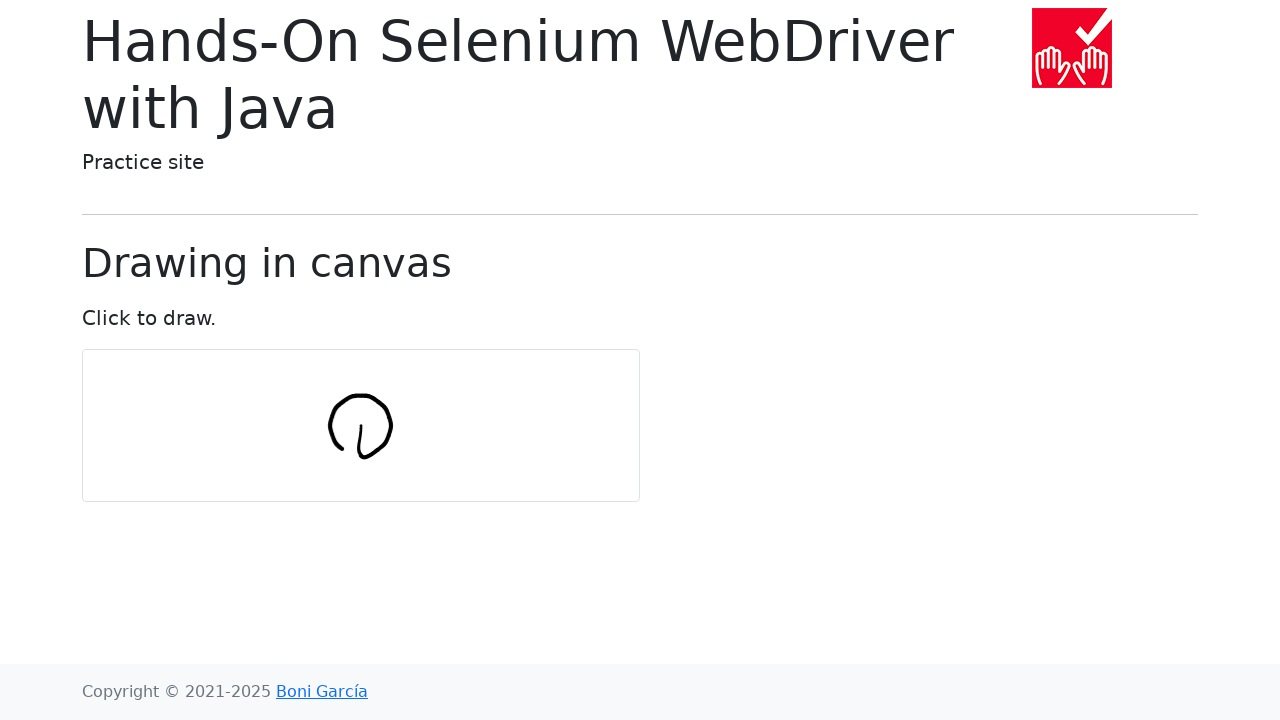

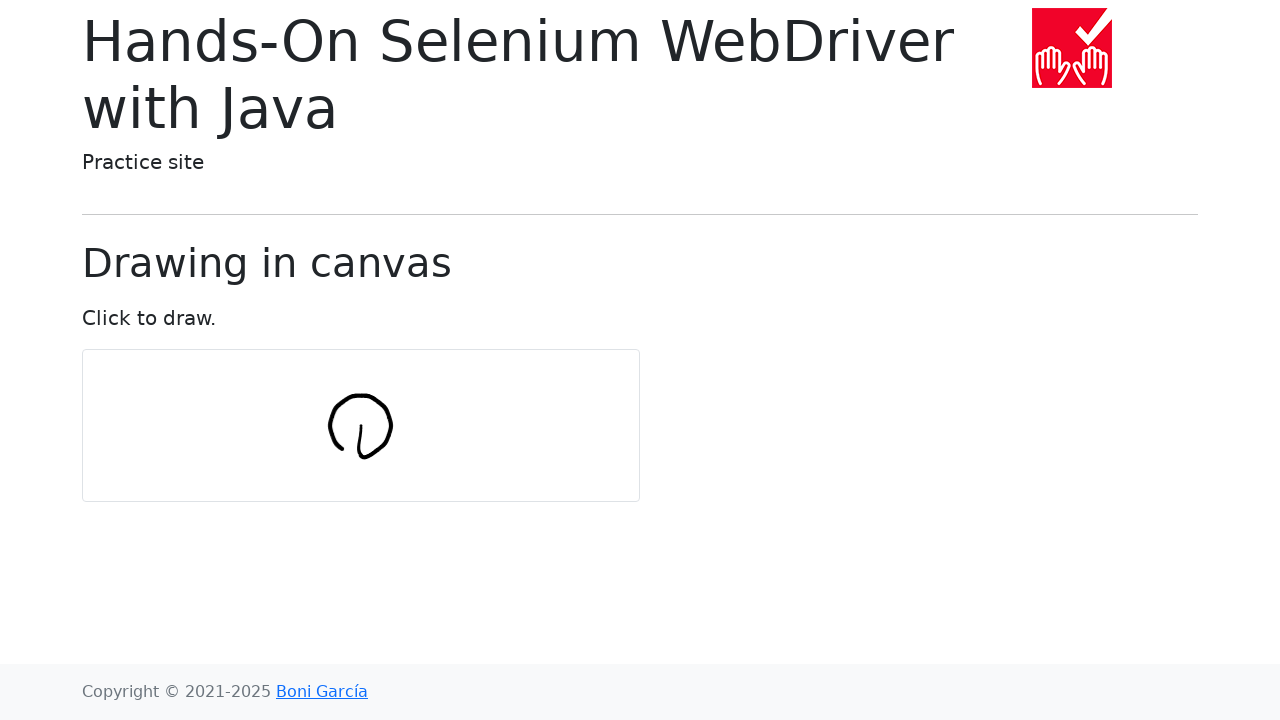